Navigates to the Selenium website and clicks on the first navigation link in the header

Starting URL: https://www.selenium.dev/

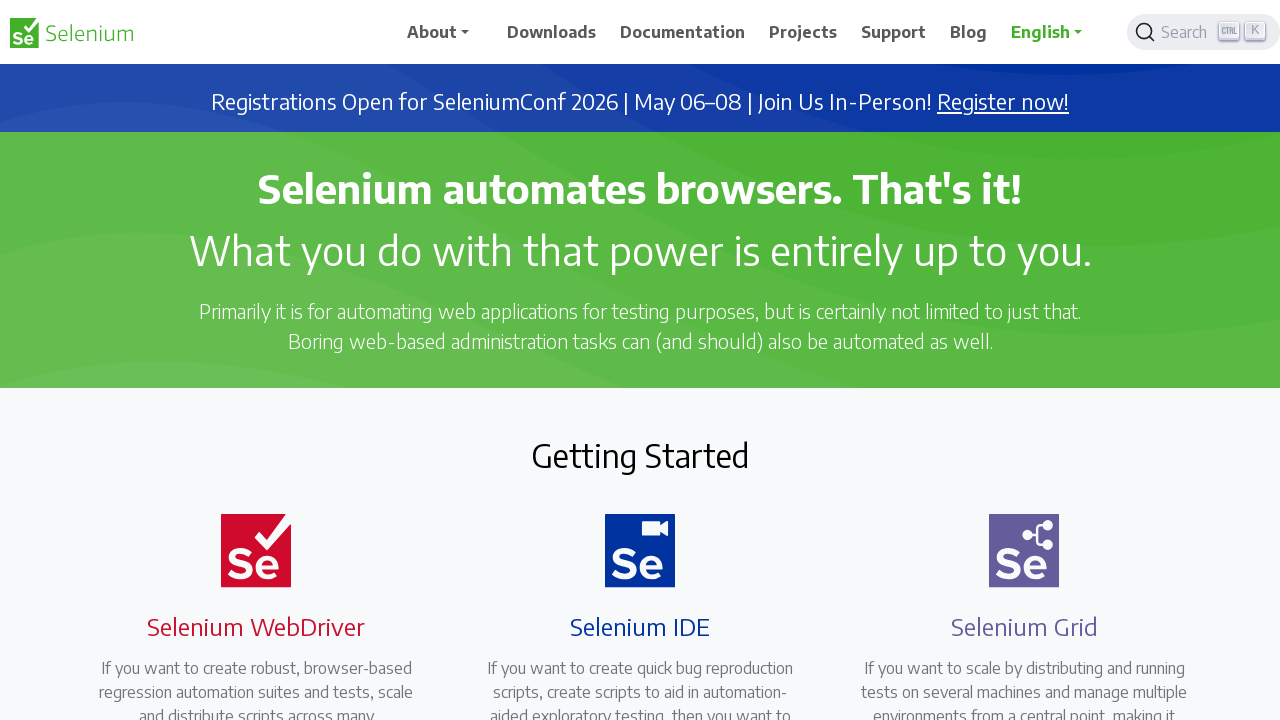

Navigated to Selenium website at https://www.selenium.dev/
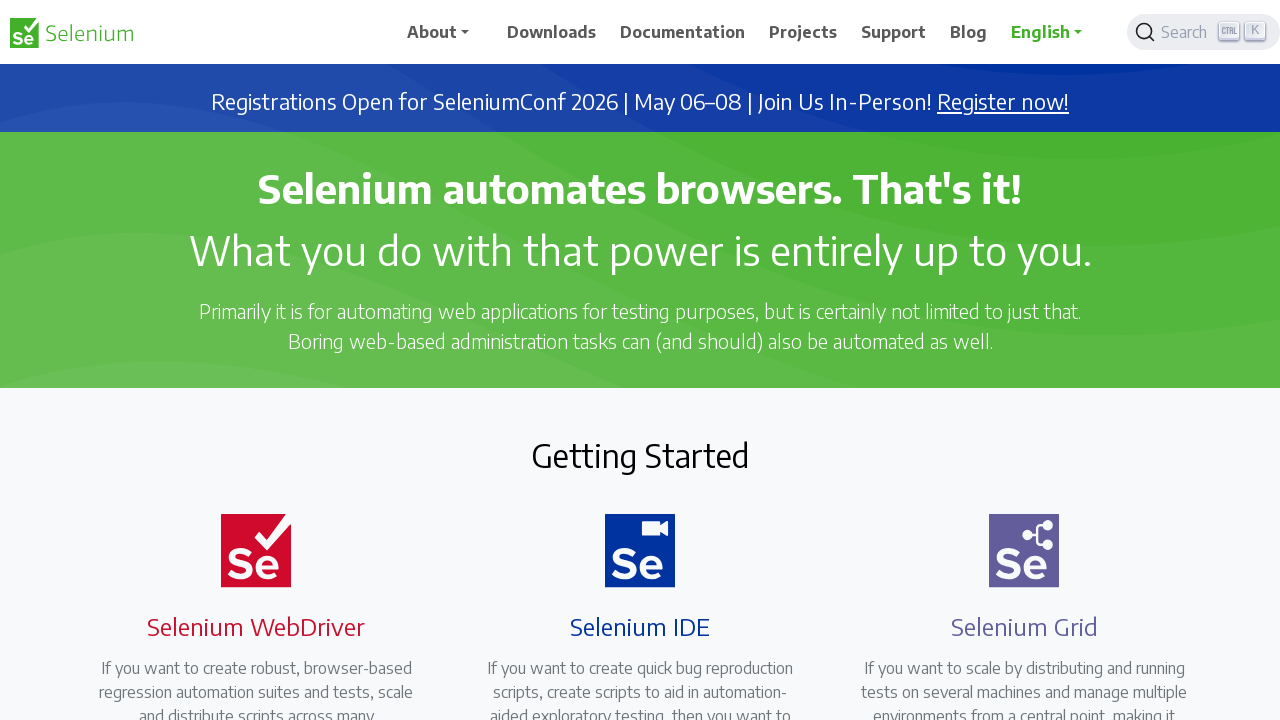

Clicked the first navigation link in the header at (552, 32) on xpath=//*[@class='nav-link'][1]
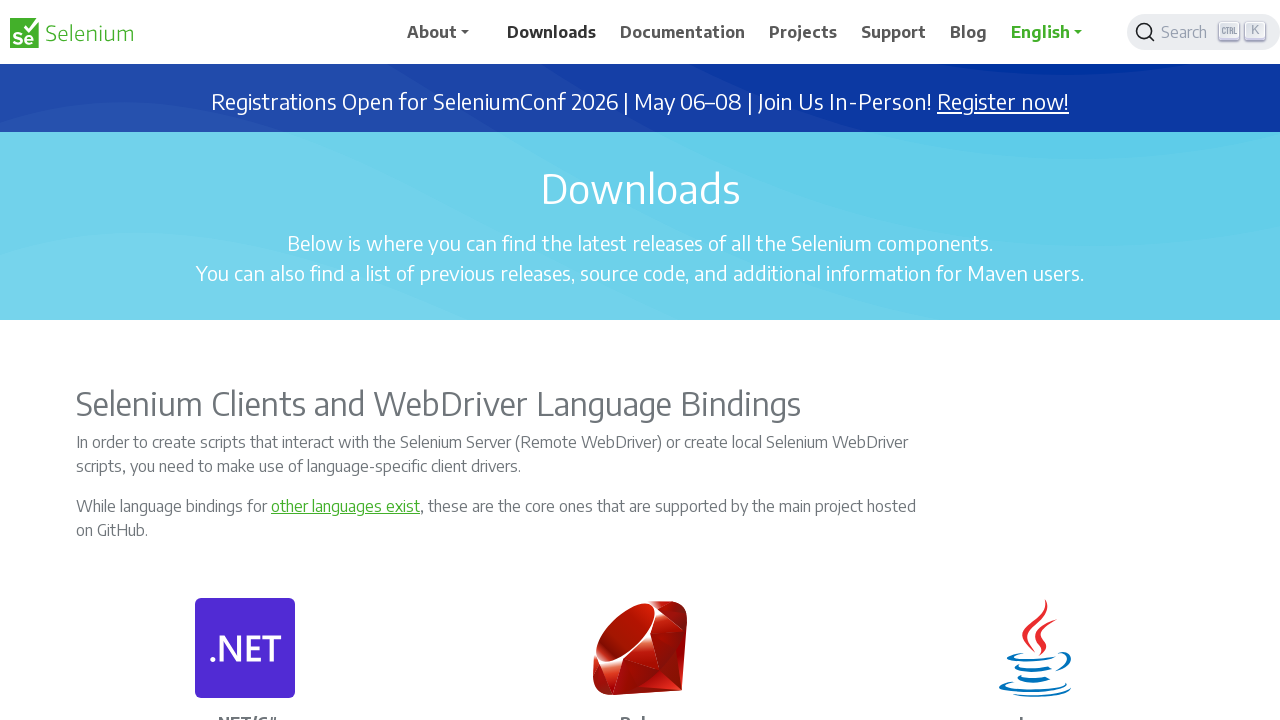

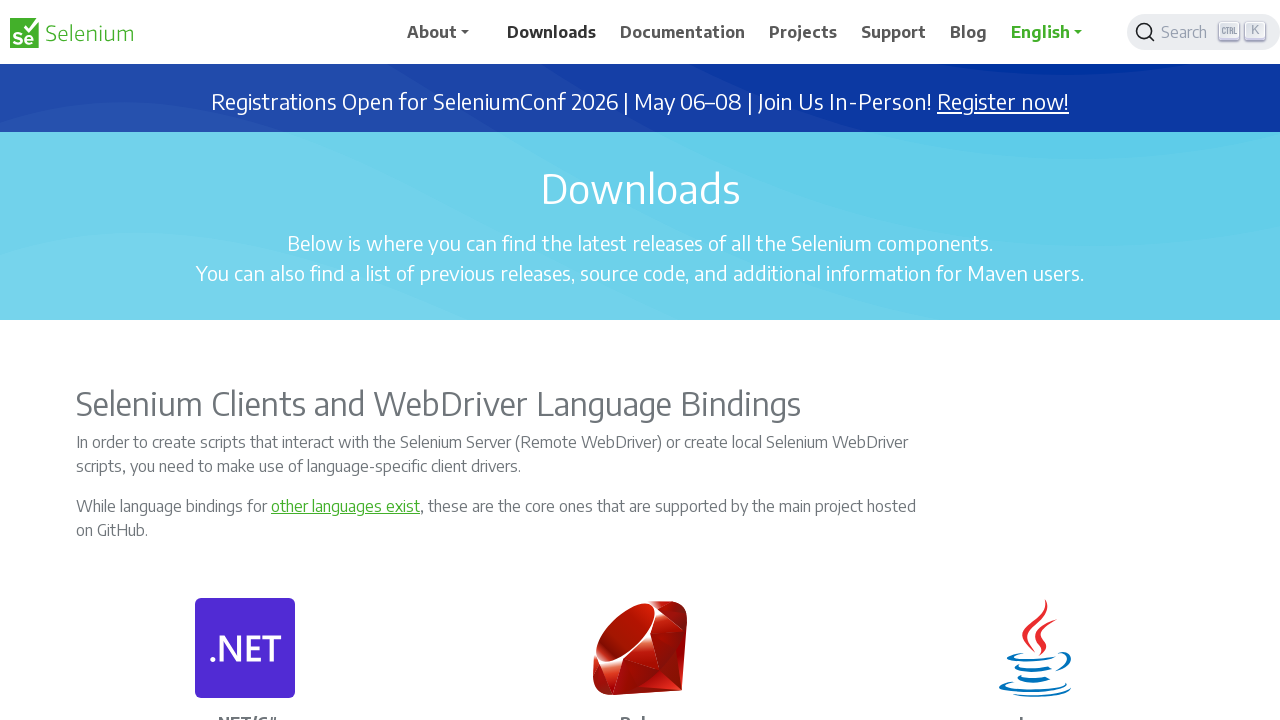